Tests that clicking All filter displays all items regardless of completion status

Starting URL: https://demo.playwright.dev/todomvc

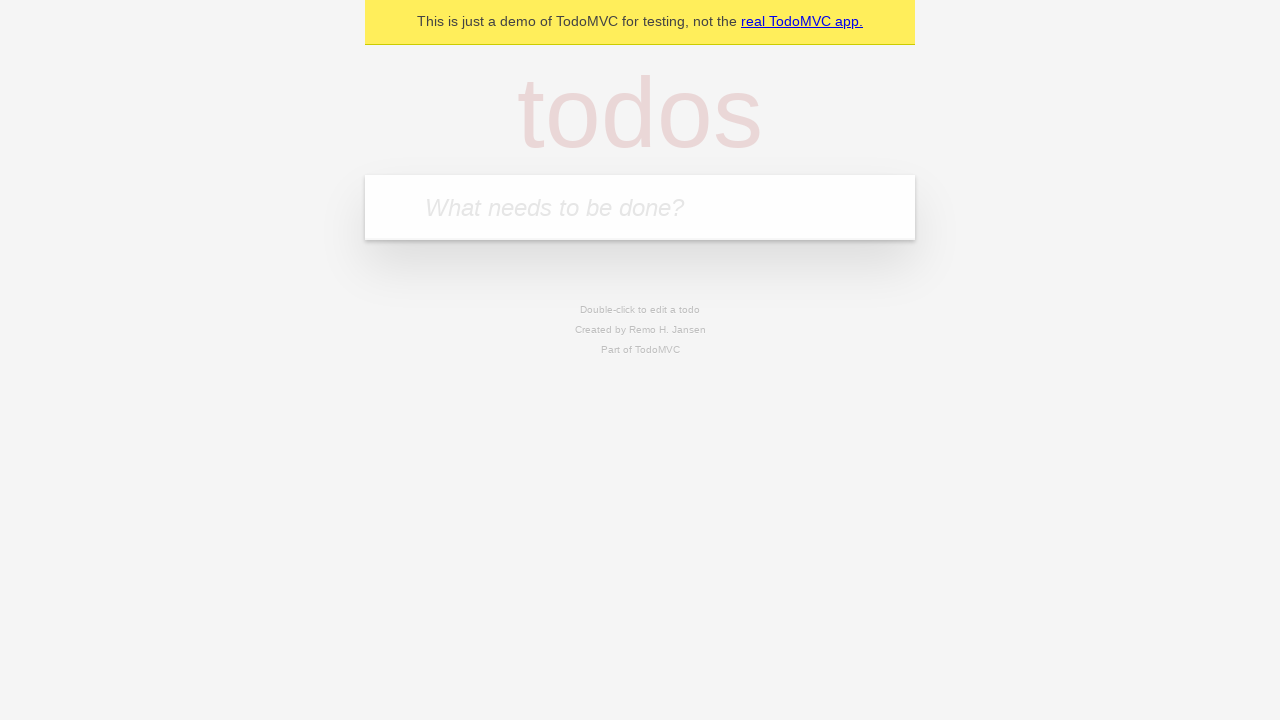

Filled todo input with 'buy some cheese' on internal:attr=[placeholder="What needs to be done?"i]
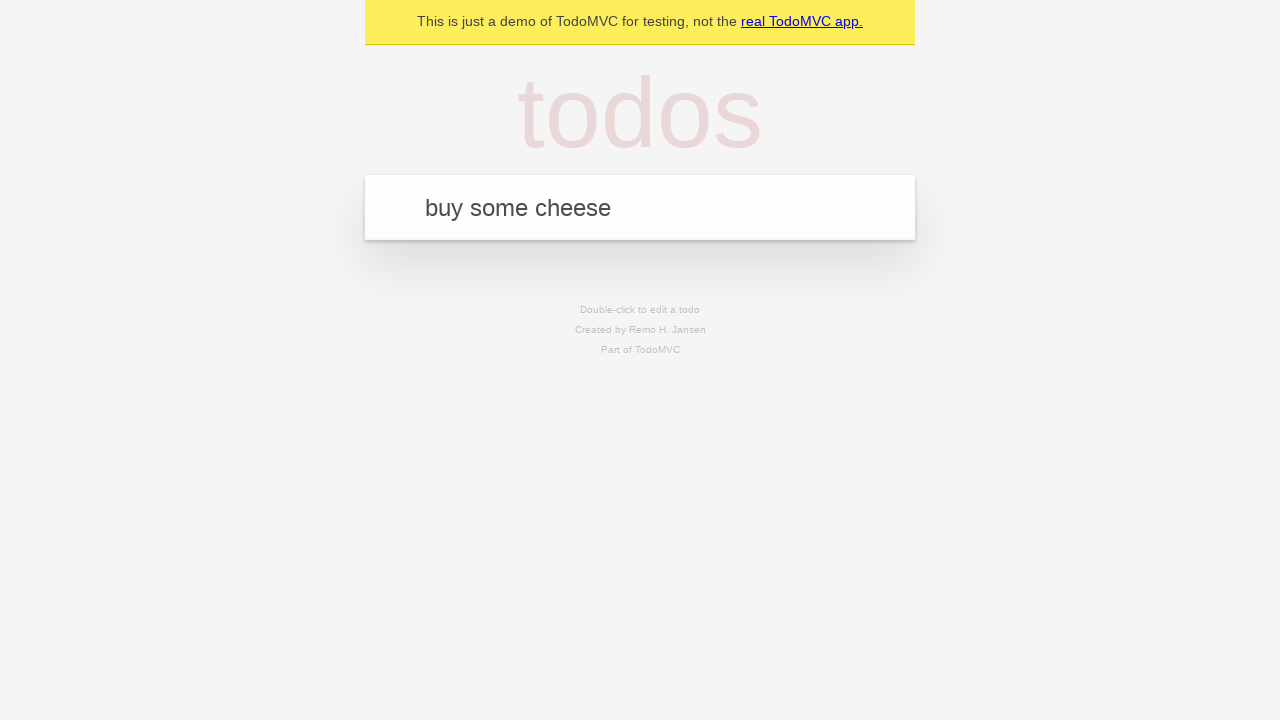

Pressed Enter to create first todo on internal:attr=[placeholder="What needs to be done?"i]
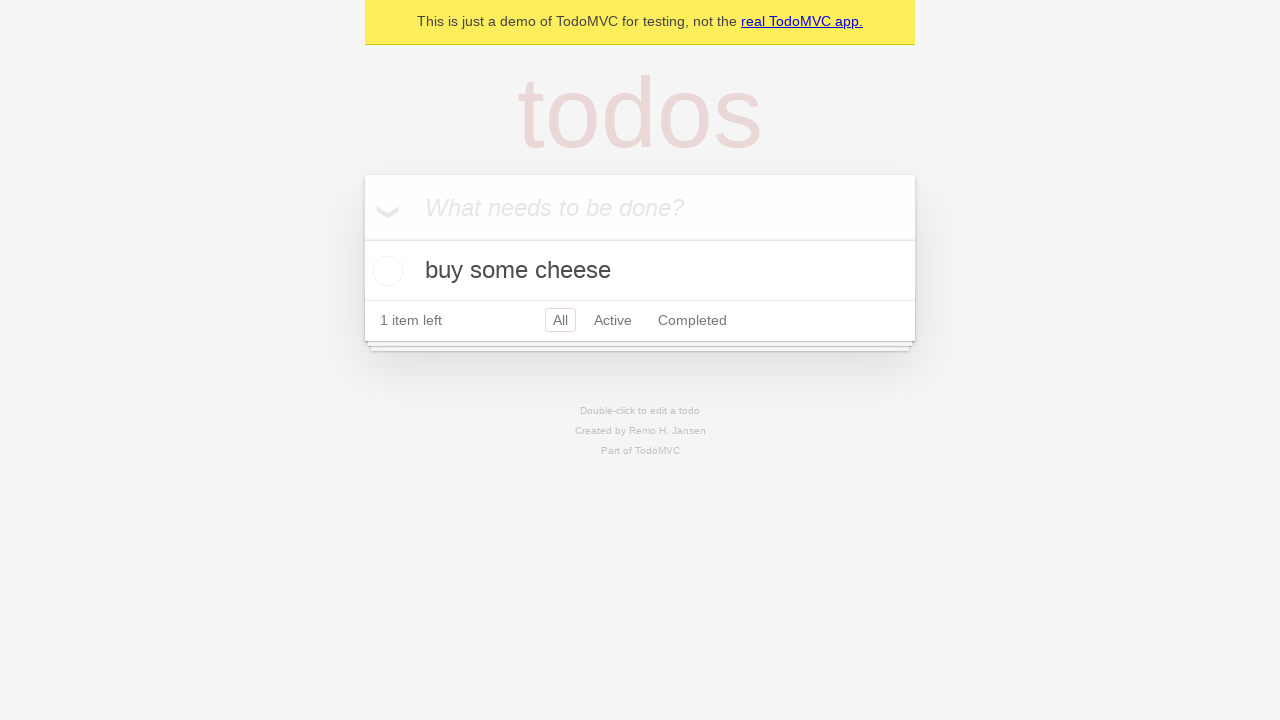

Filled todo input with 'feed the cat' on internal:attr=[placeholder="What needs to be done?"i]
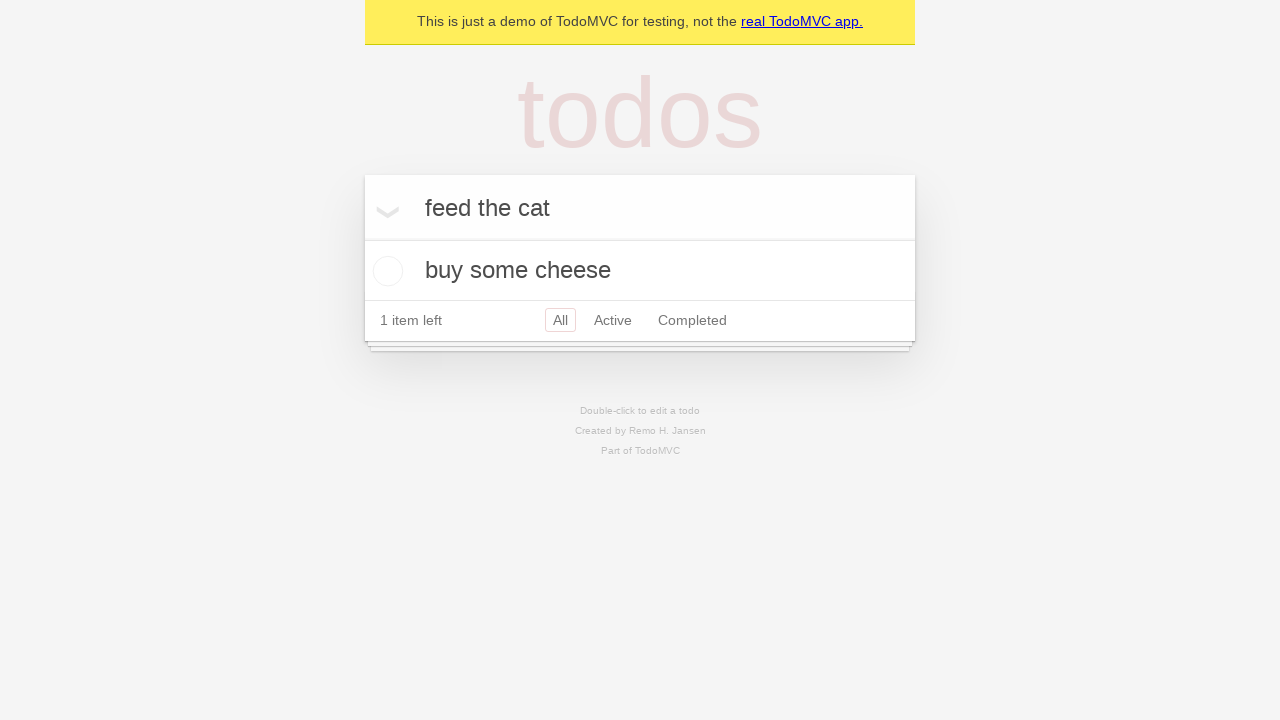

Pressed Enter to create second todo on internal:attr=[placeholder="What needs to be done?"i]
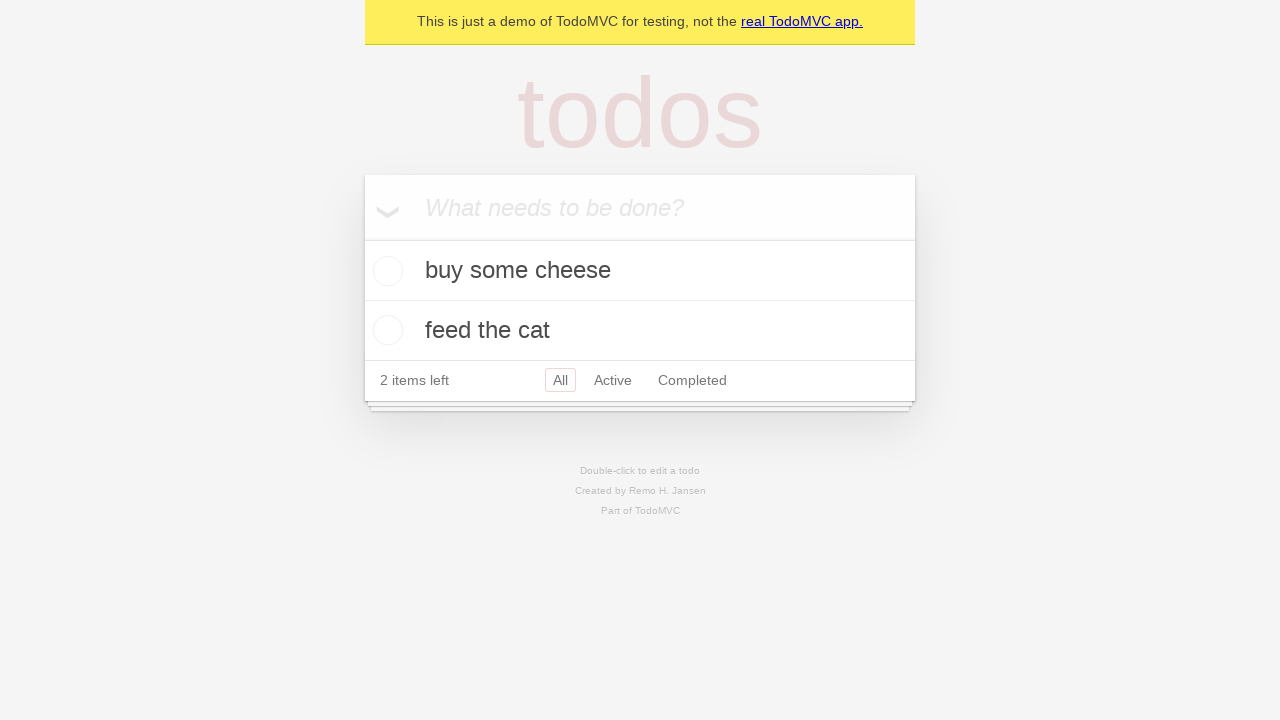

Filled todo input with 'book a doctors appointment' on internal:attr=[placeholder="What needs to be done?"i]
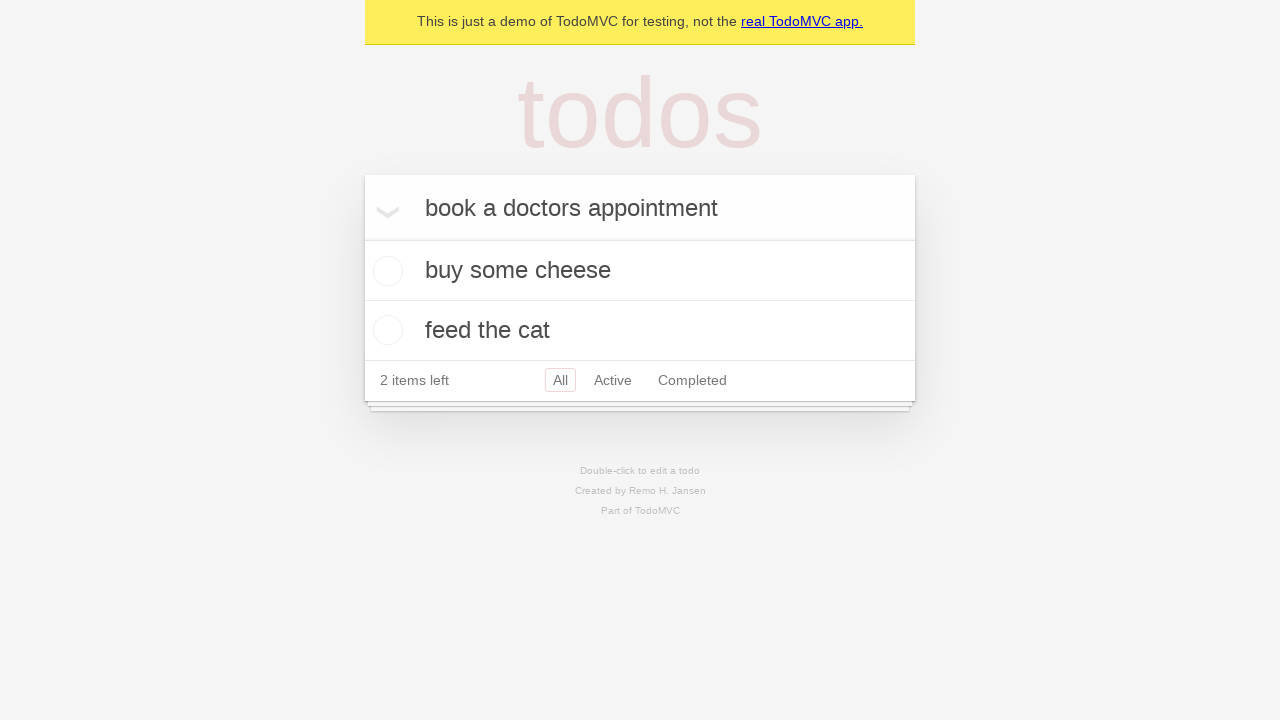

Pressed Enter to create third todo on internal:attr=[placeholder="What needs to be done?"i]
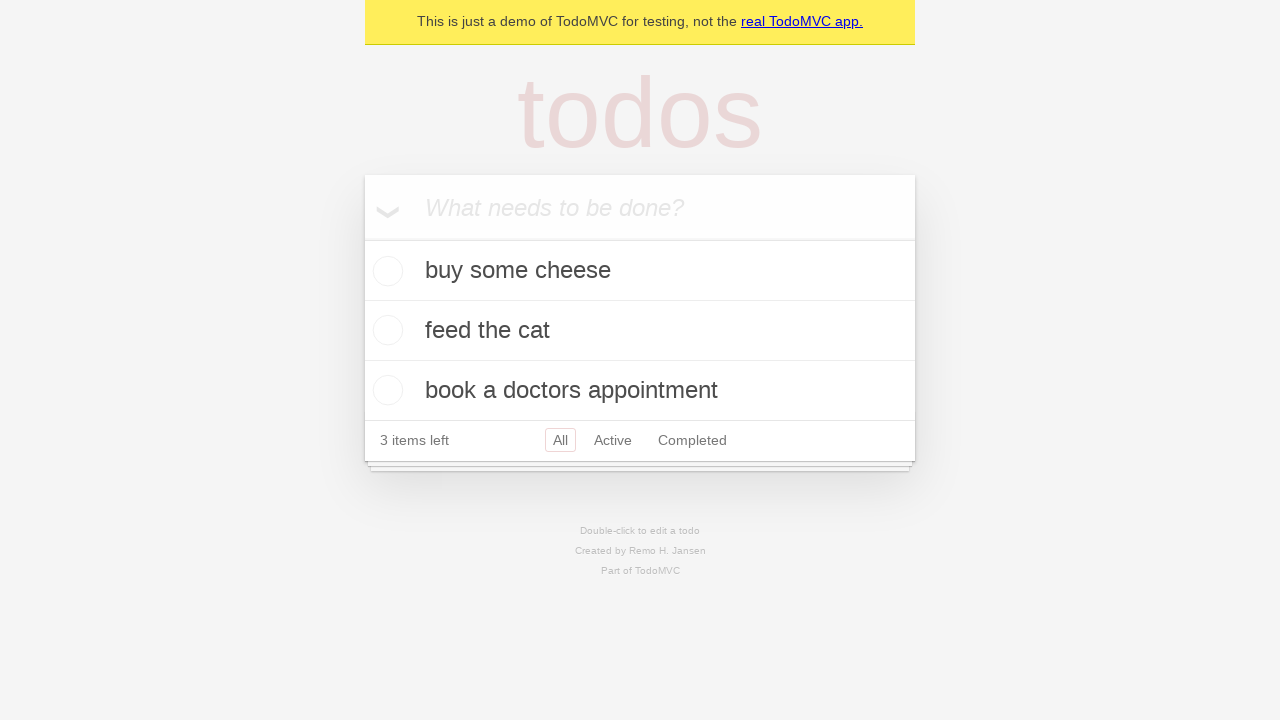

Checked the second todo item at (385, 330) on internal:testid=[data-testid="todo-item"s] >> nth=1 >> internal:role=checkbox
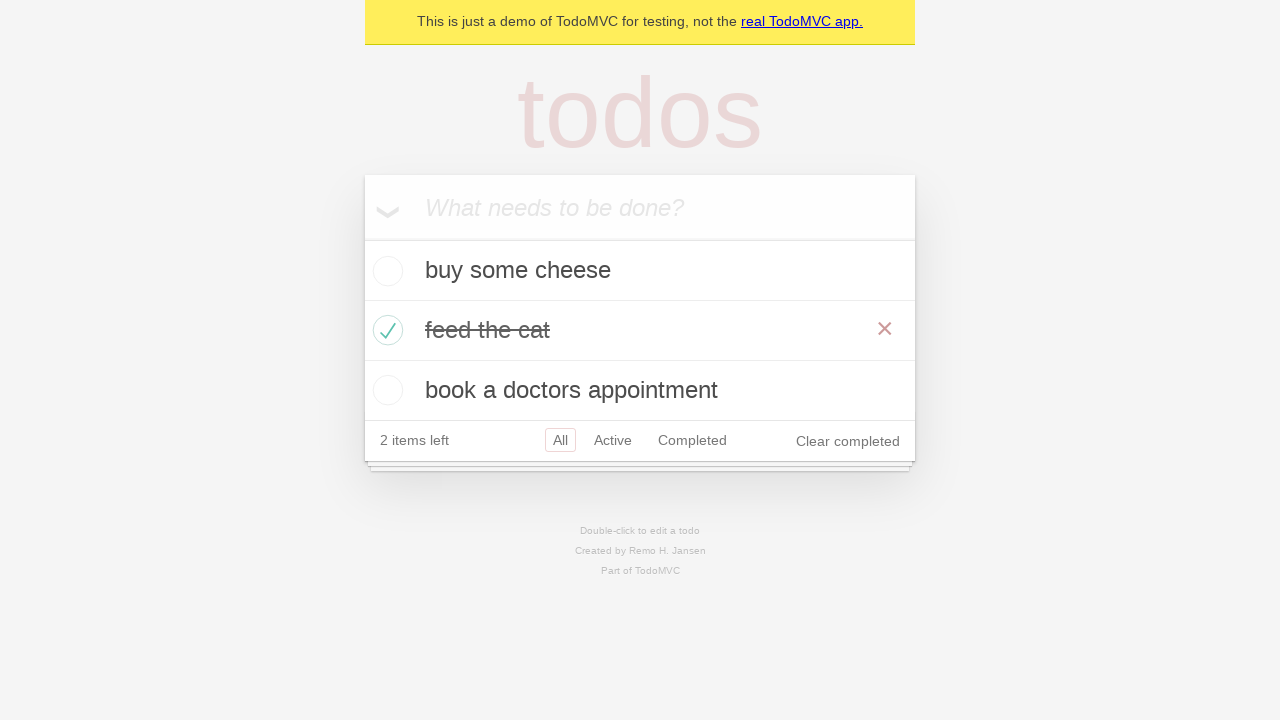

Clicked Active filter to show only active todos at (613, 440) on internal:role=link[name="Active"i]
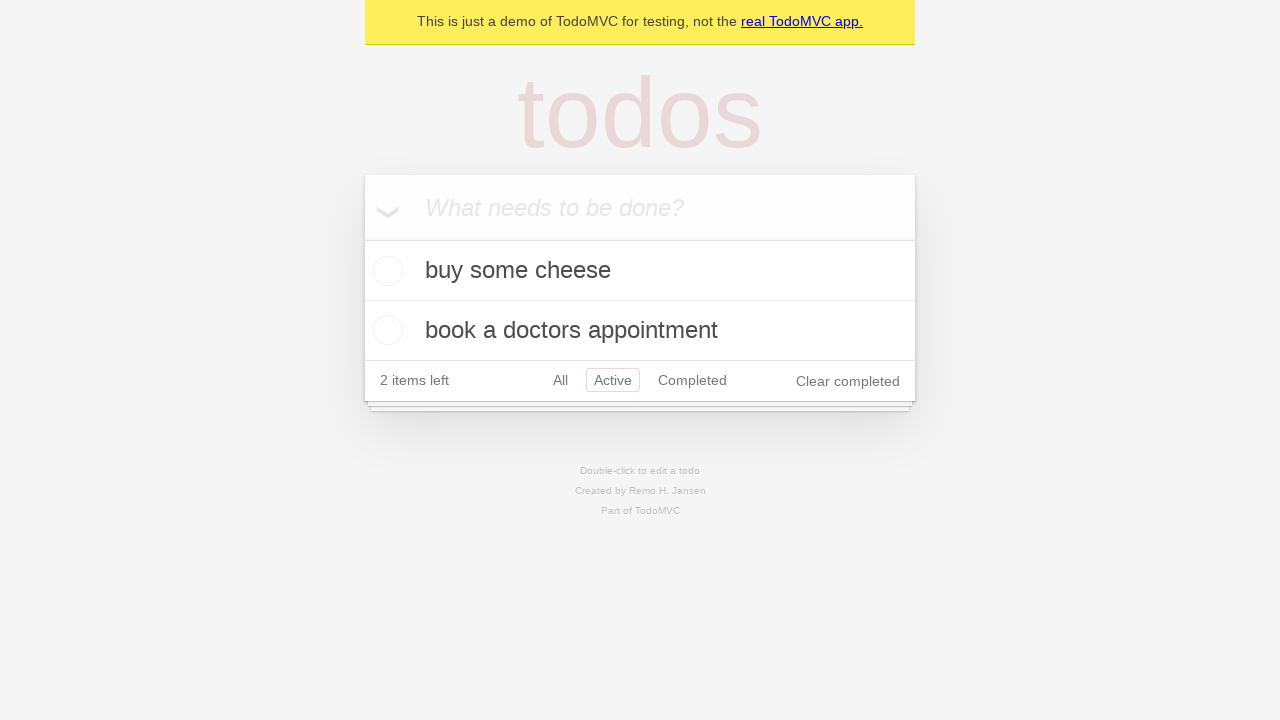

Clicked Completed filter to show only completed todos at (692, 380) on internal:role=link[name="Completed"i]
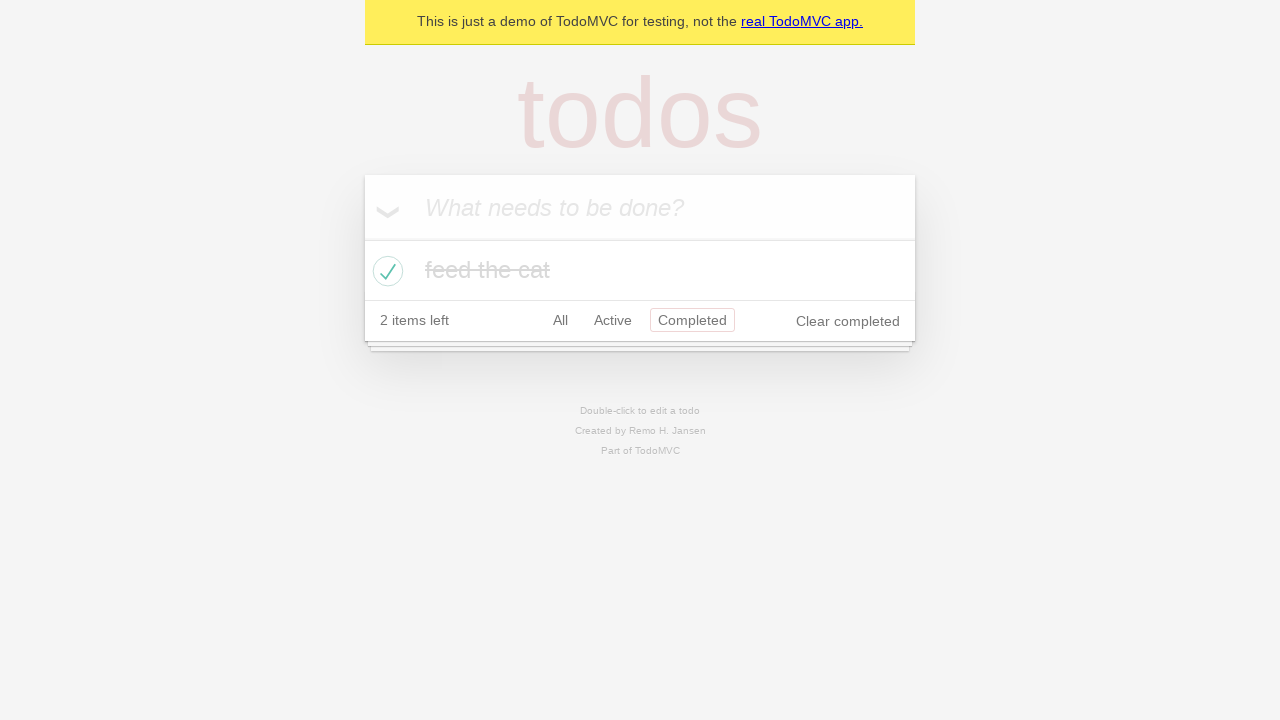

Clicked All filter to display all items regardless of completion status at (560, 320) on internal:role=link[name="All"i]
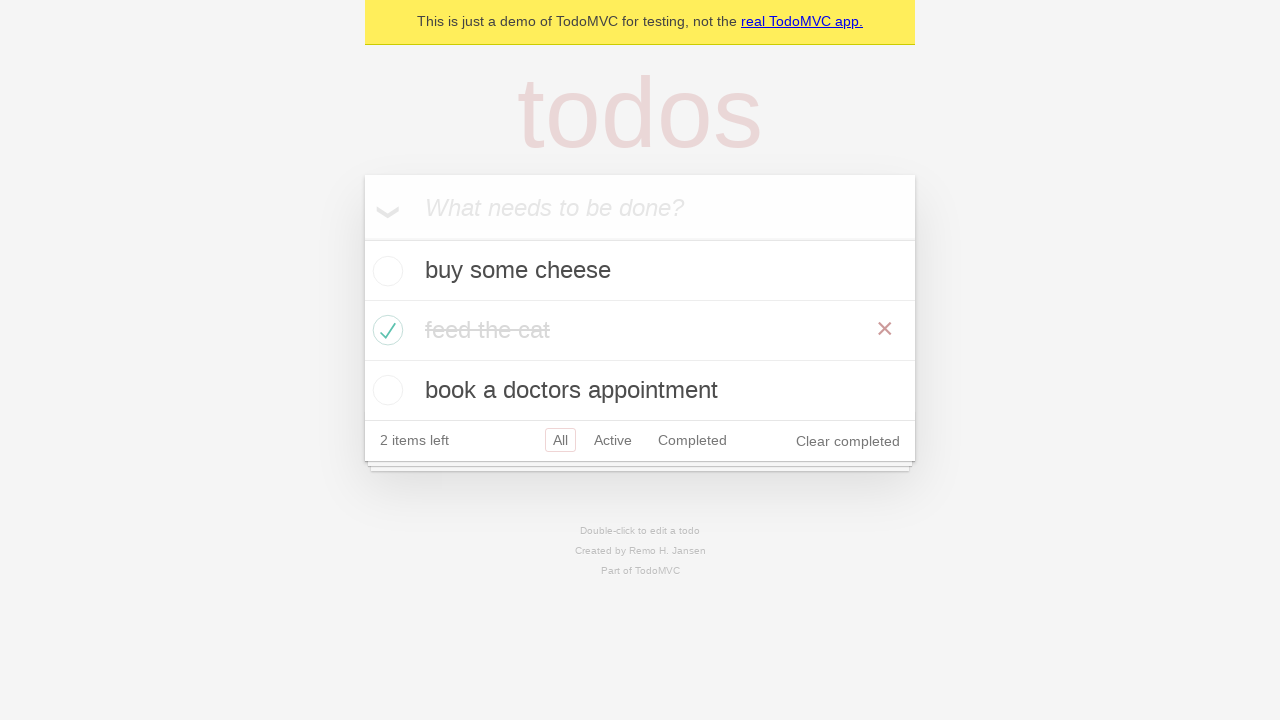

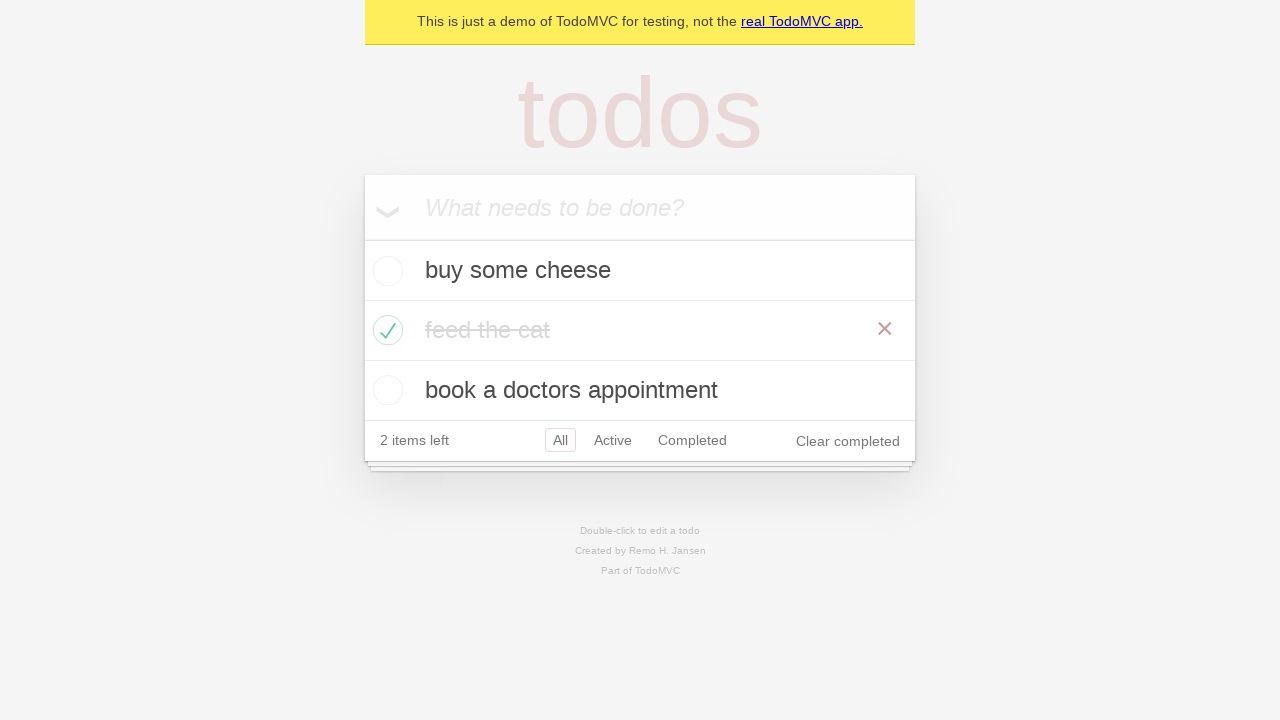